Opens the GUVI website homepage to verify the URL loads correctly

Starting URL: https://www.guvi.in/

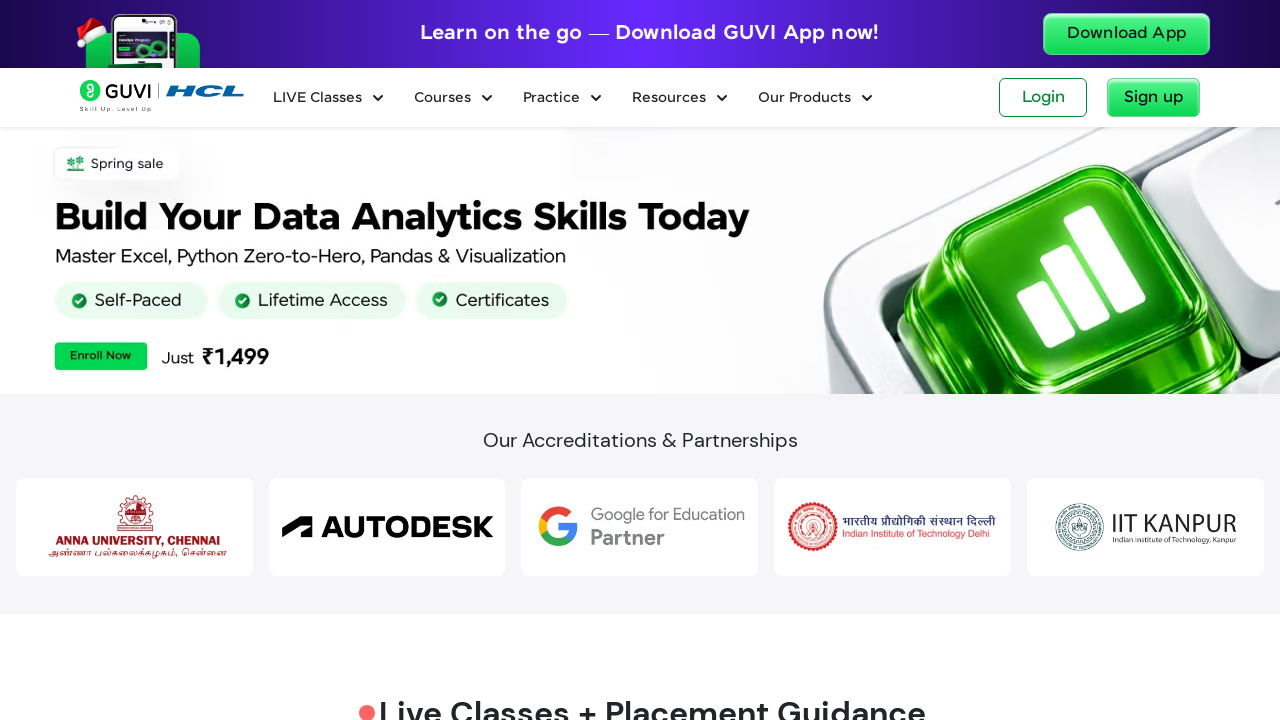

Waited for GUVI homepage to load (domcontentloaded state)
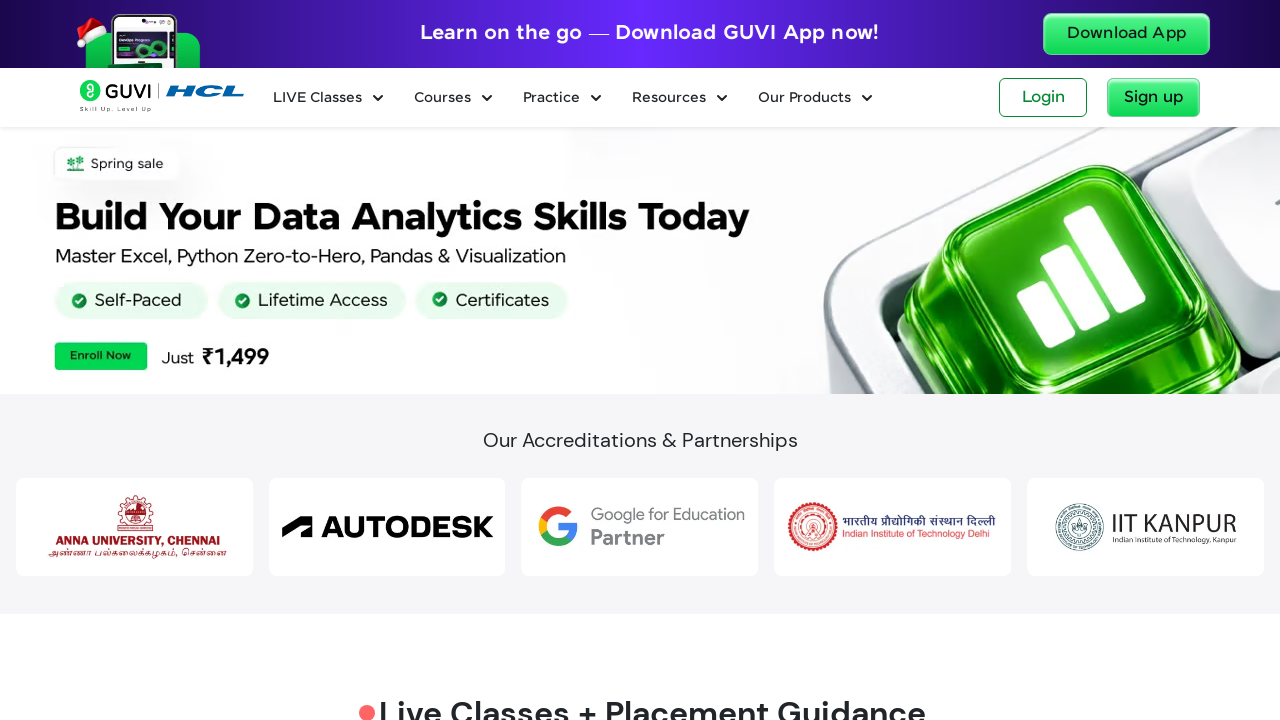

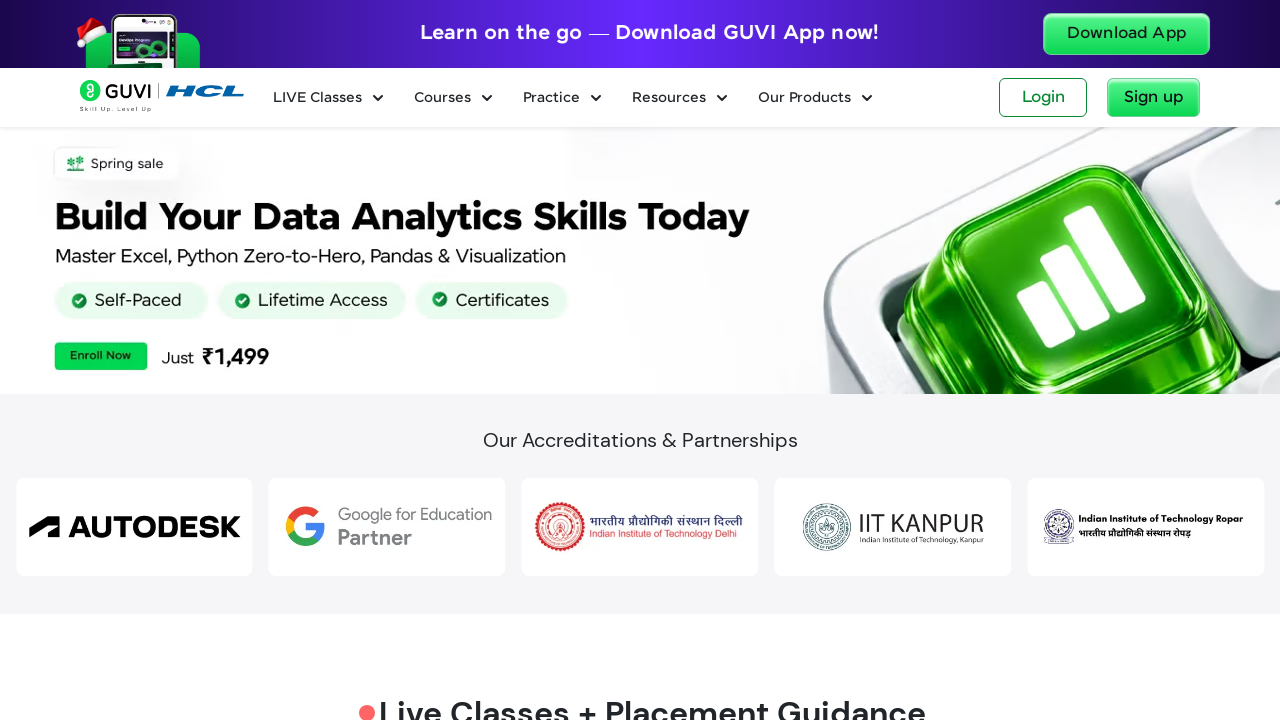